Tests that the complete-all checkbox updates its state when individual items are completed or cleared.

Starting URL: https://demo.playwright.dev/todomvc

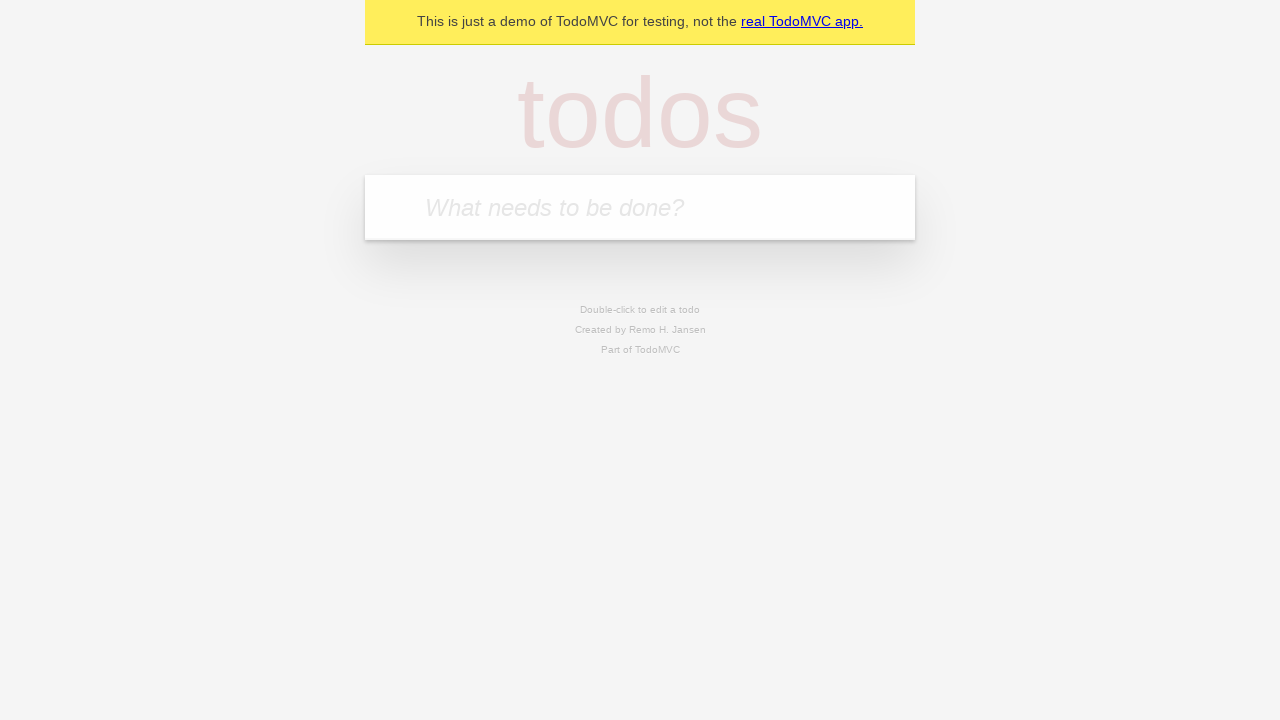

Filled todo input with 'buy some cheese' on internal:attr=[placeholder="What needs to be done?"i]
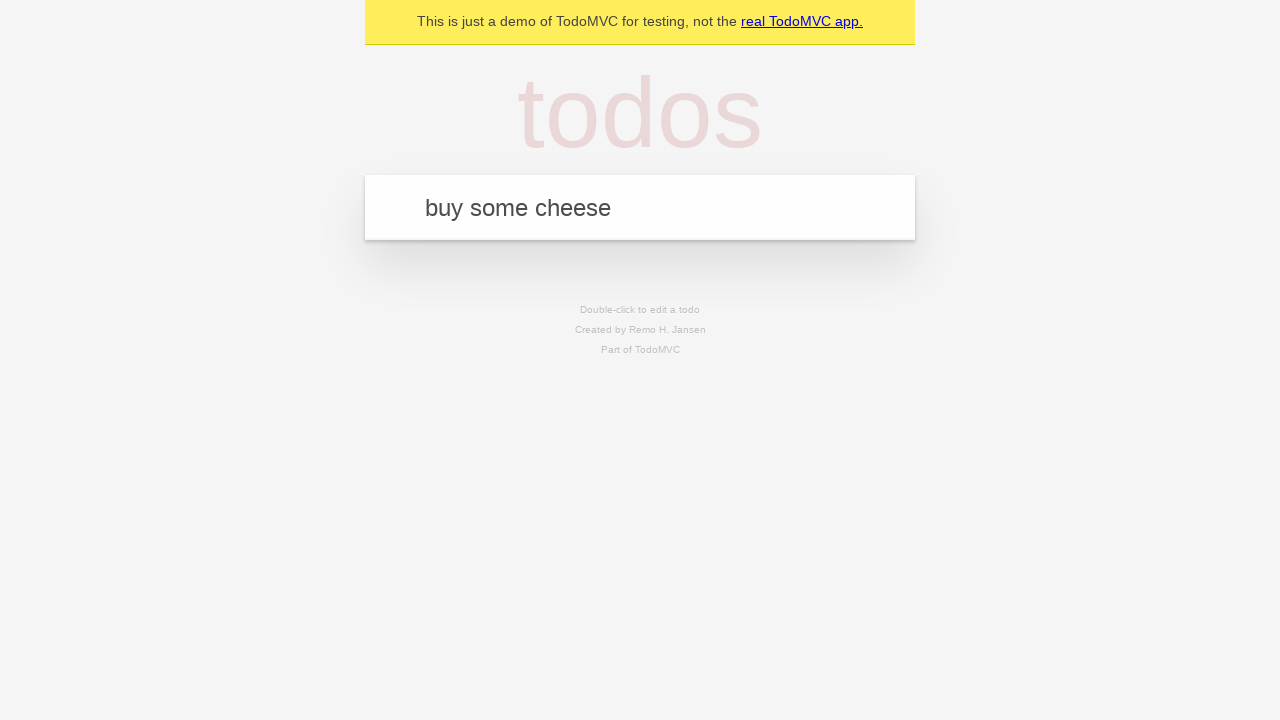

Pressed Enter to add first todo on internal:attr=[placeholder="What needs to be done?"i]
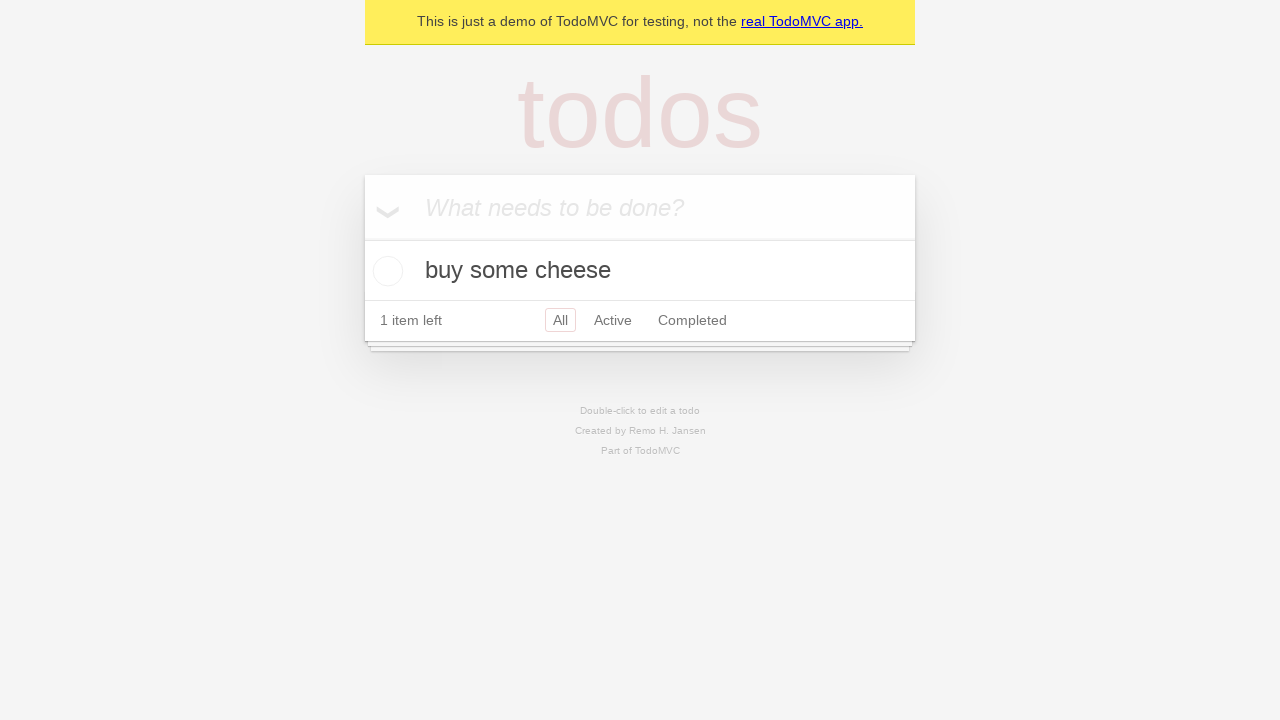

Filled todo input with 'feed the cat' on internal:attr=[placeholder="What needs to be done?"i]
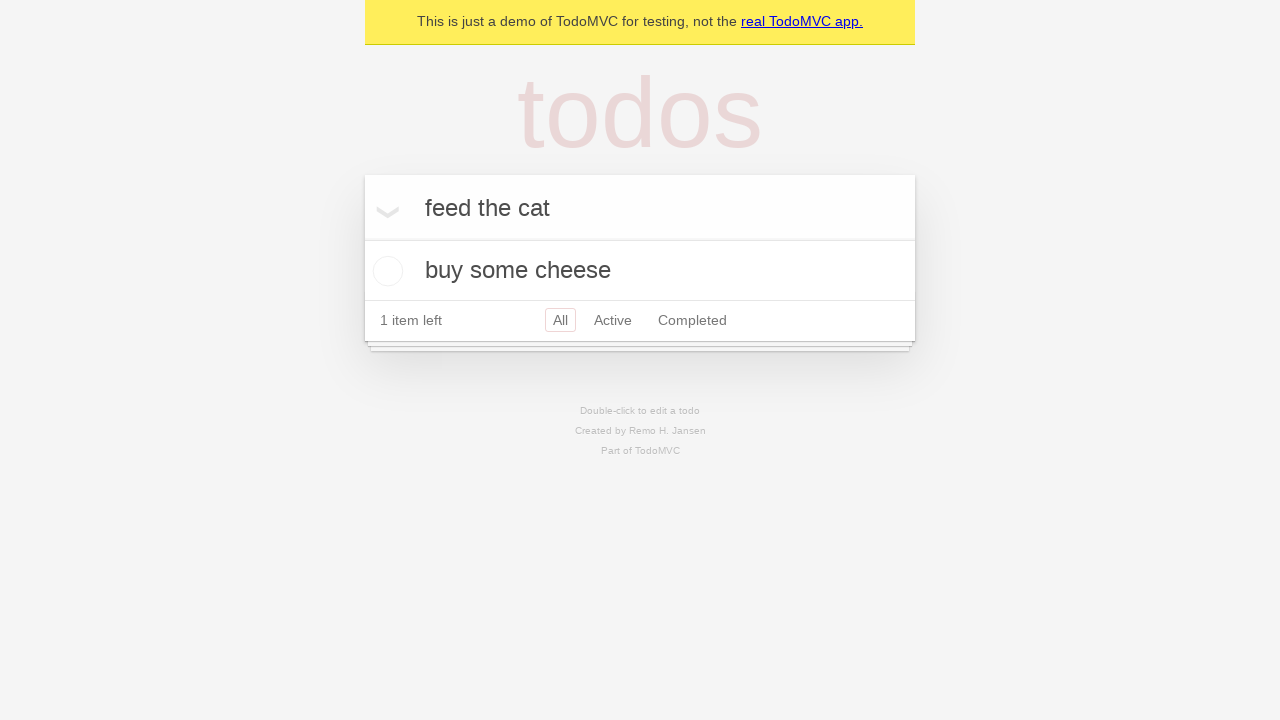

Pressed Enter to add second todo on internal:attr=[placeholder="What needs to be done?"i]
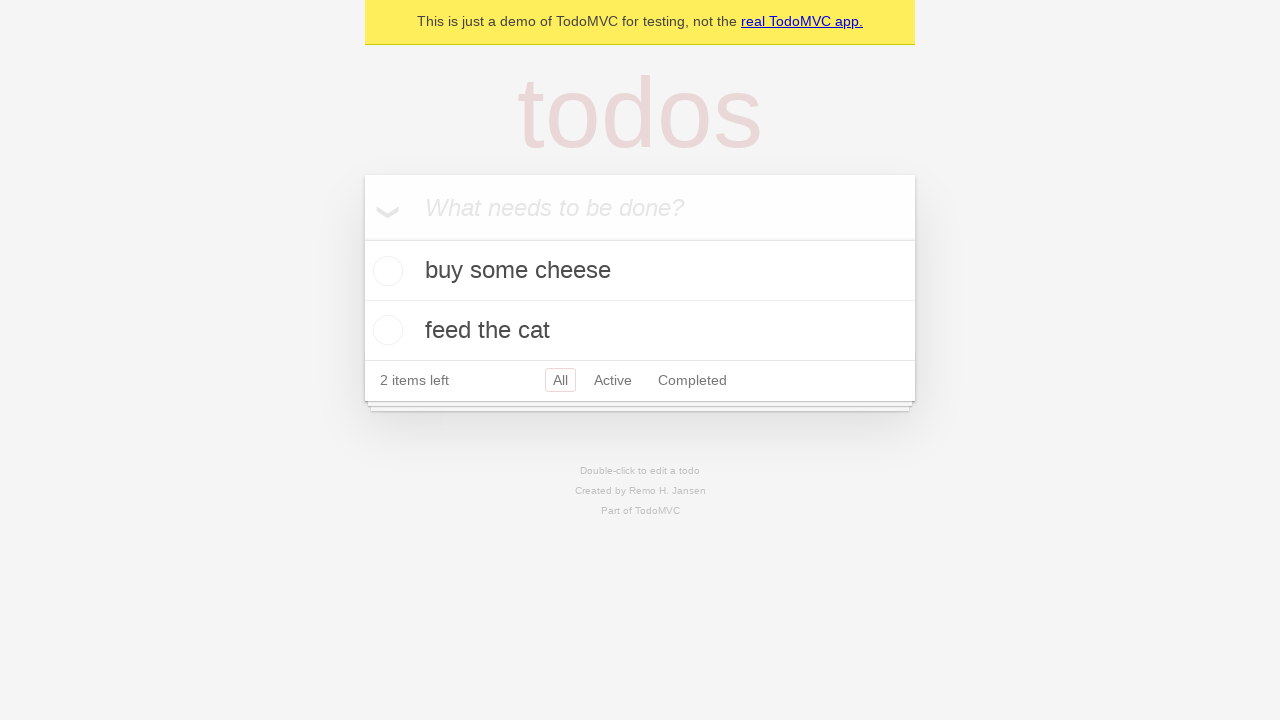

Filled todo input with 'book a doctors appointment' on internal:attr=[placeholder="What needs to be done?"i]
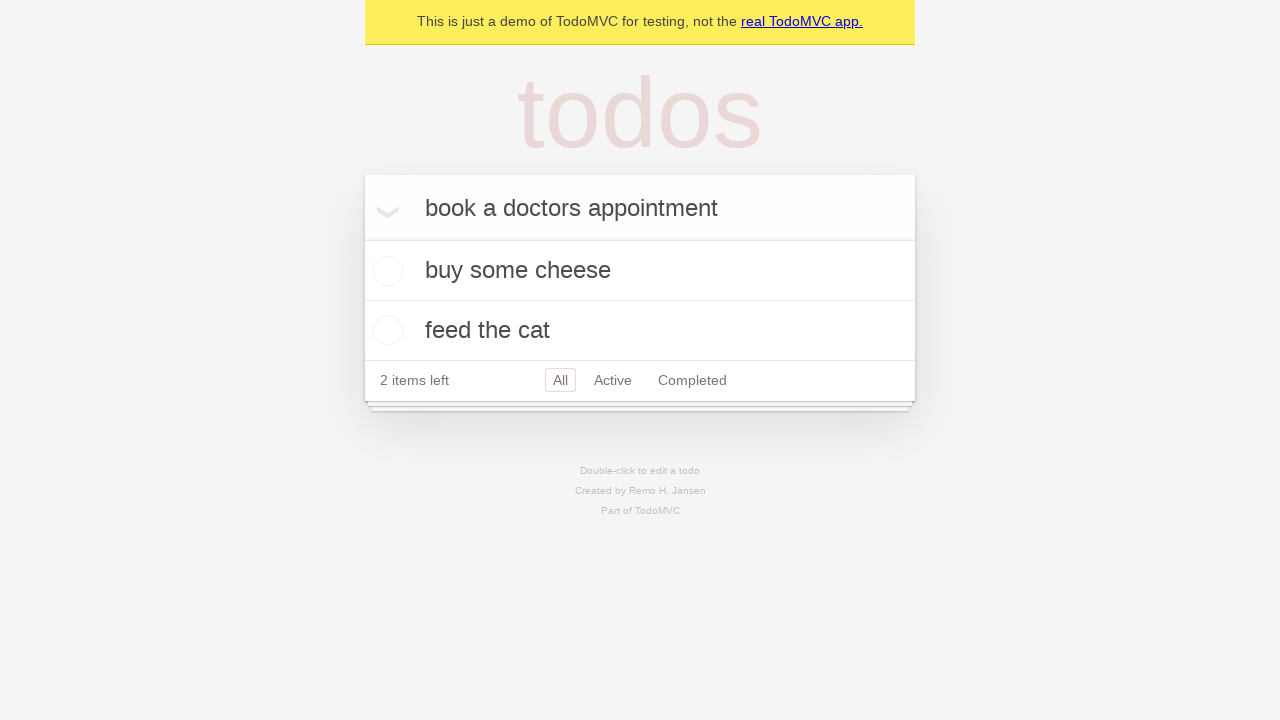

Pressed Enter to add third todo on internal:attr=[placeholder="What needs to be done?"i]
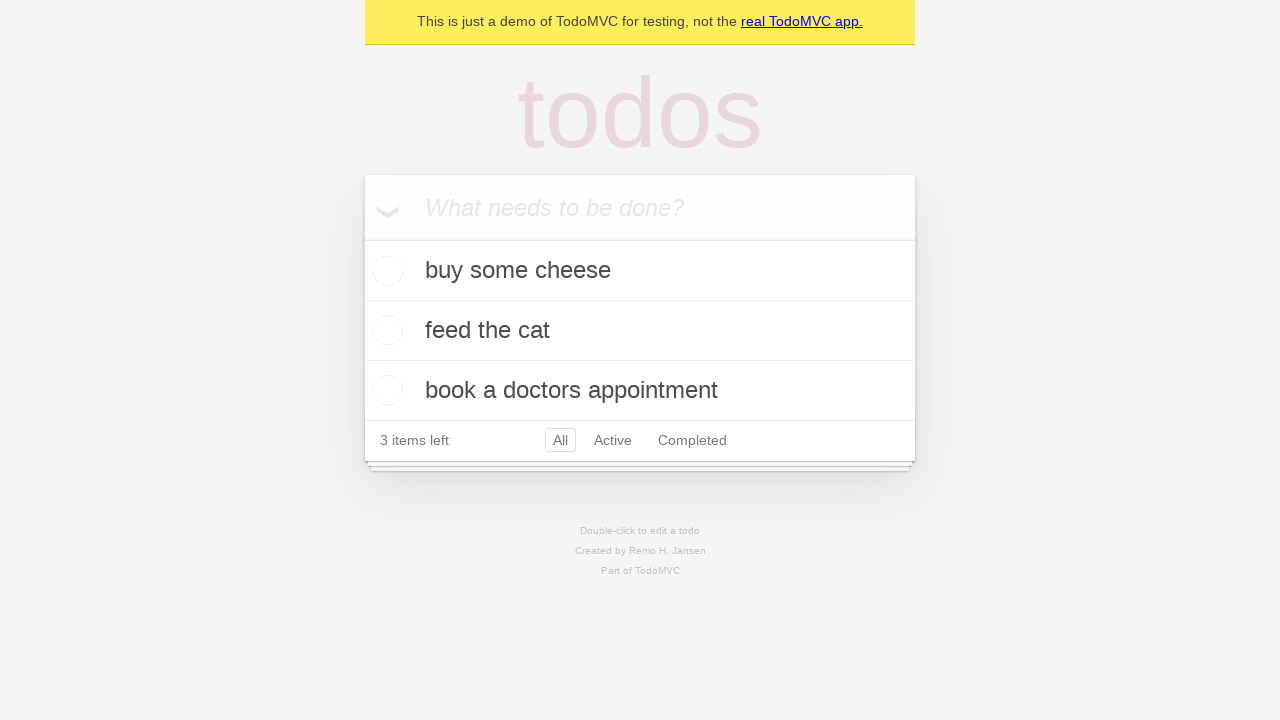

Checked 'Mark all as complete' checkbox at (362, 238) on internal:label="Mark all as complete"i
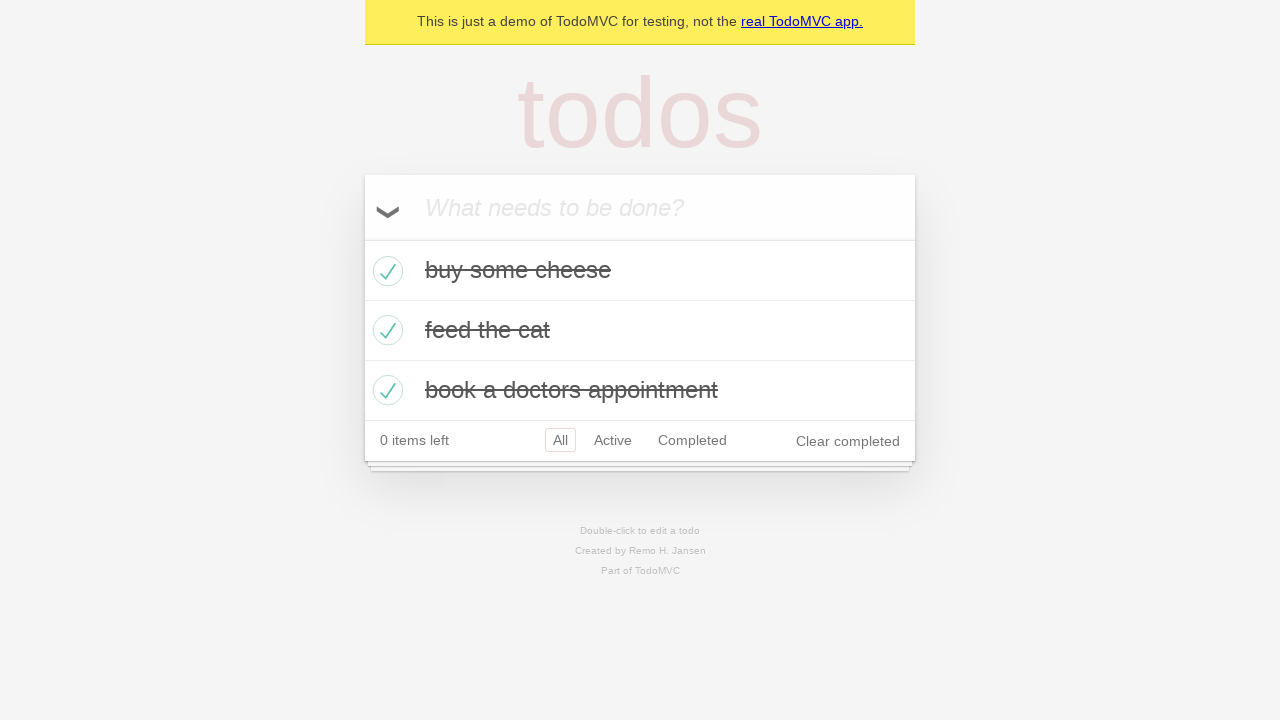

Unchecked first todo item at (385, 271) on internal:testid=[data-testid="todo-item"s] >> nth=0 >> internal:role=checkbox
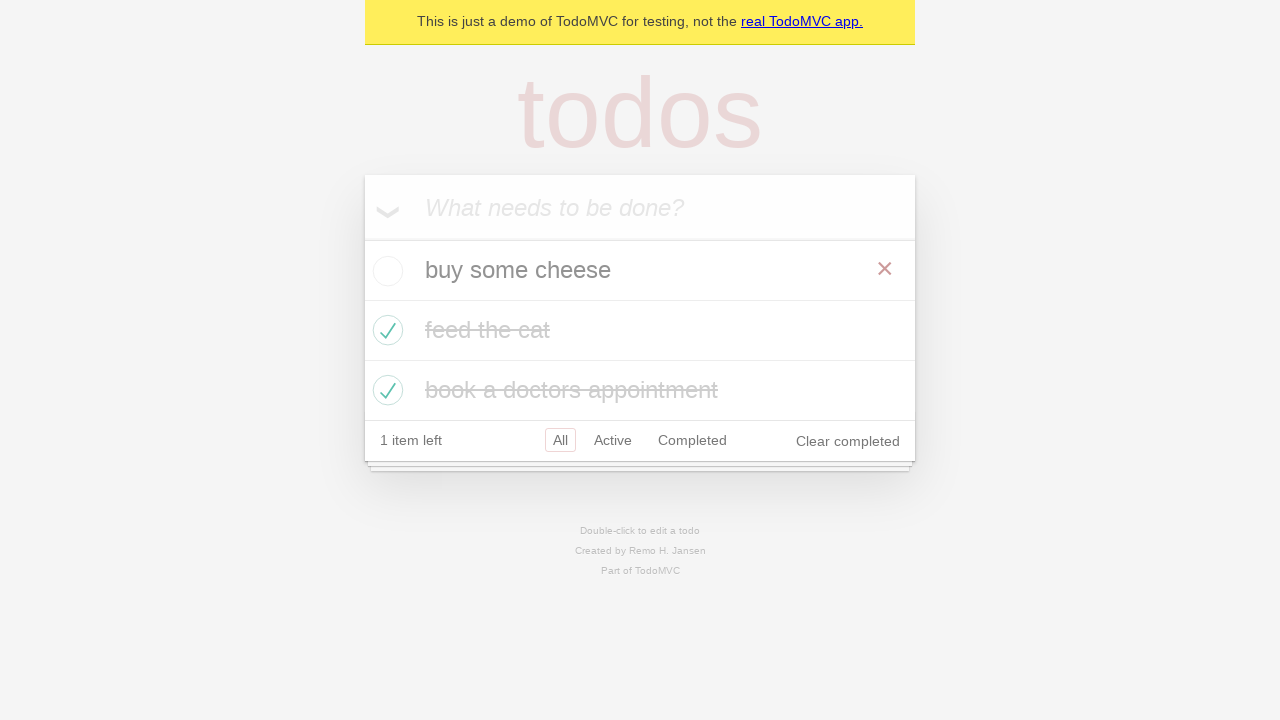

Checked first todo item again at (385, 271) on internal:testid=[data-testid="todo-item"s] >> nth=0 >> internal:role=checkbox
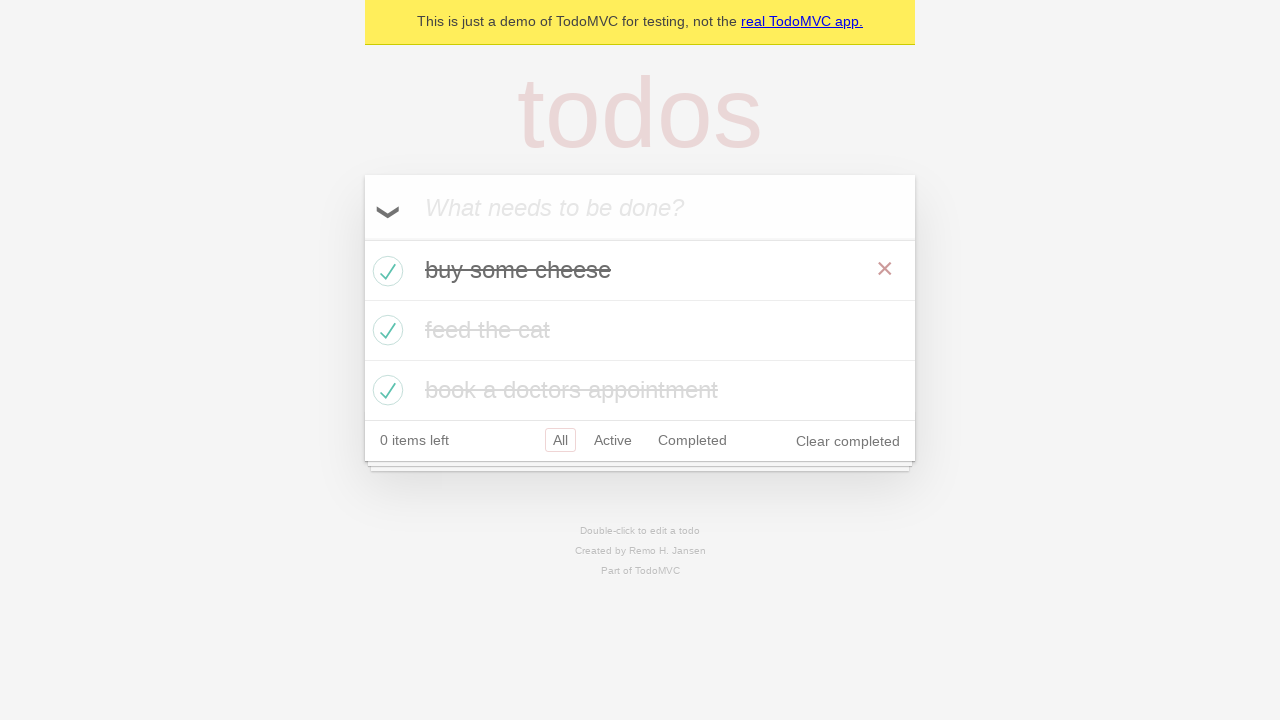

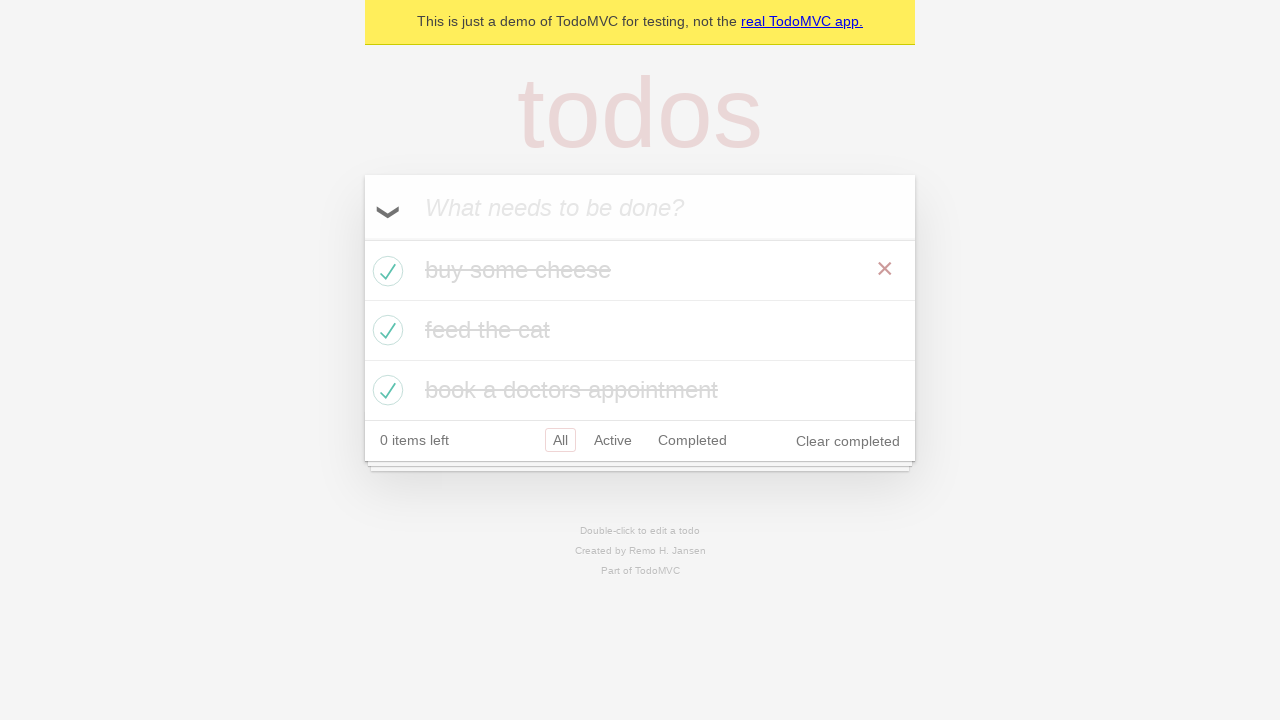